Tests window handling by clicking a button that opens a new browser window and captures the window handles for switching between windows.

Starting URL: https://demoqa.com/browser-windows

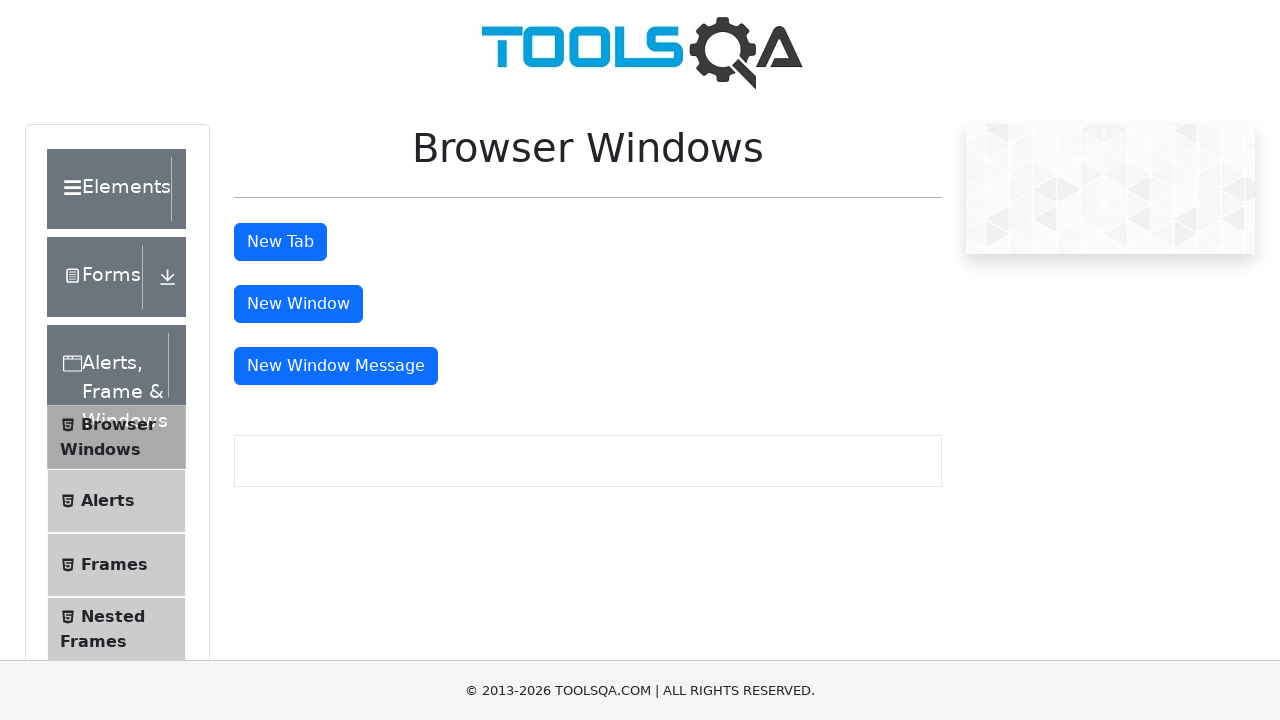

Clicked 'New Window' button and captured new page object at (298, 304) on button#windowButton
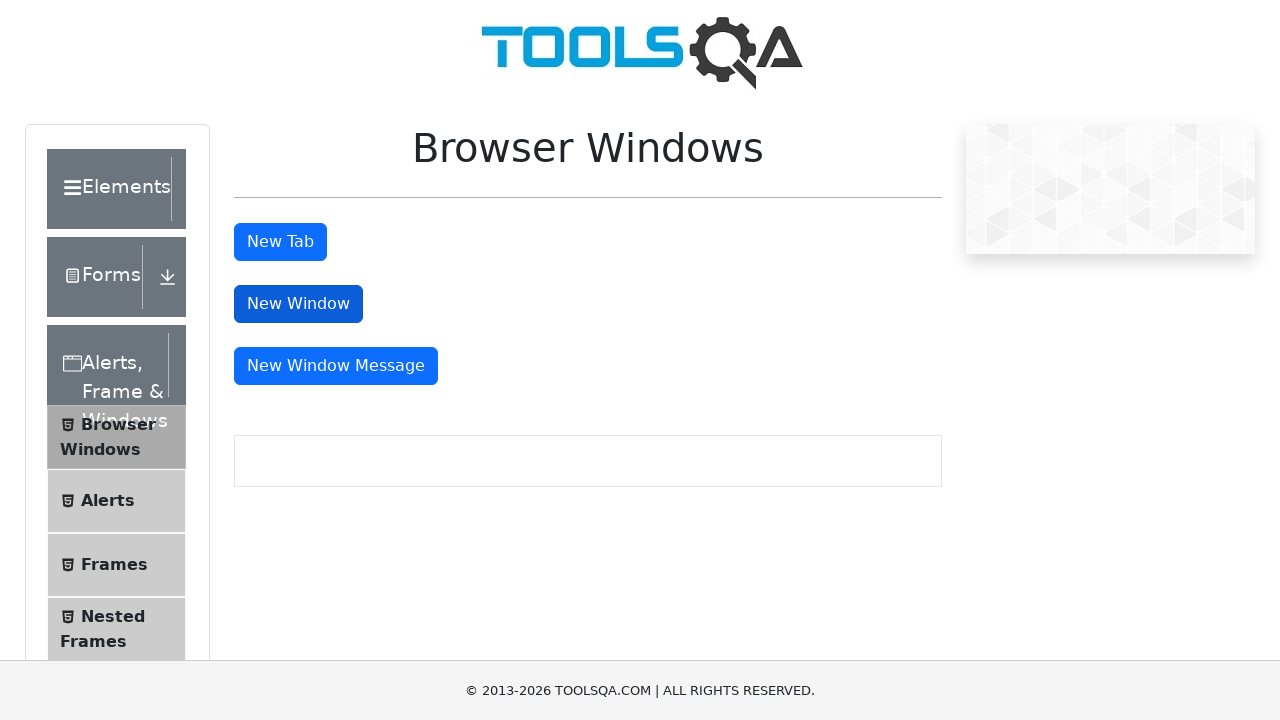

New window page finished loading
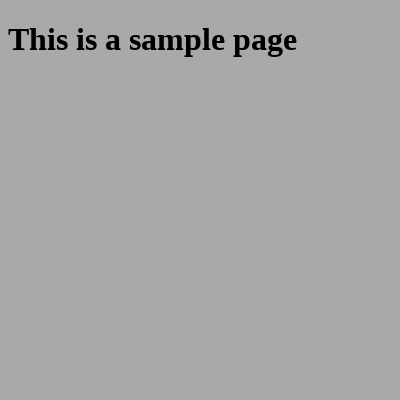

Verified new window content by finding h1#sampleHeading element
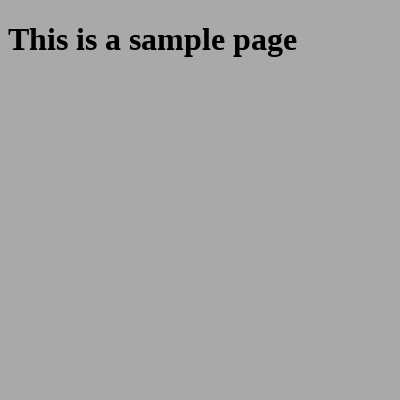

Closed the new browser window
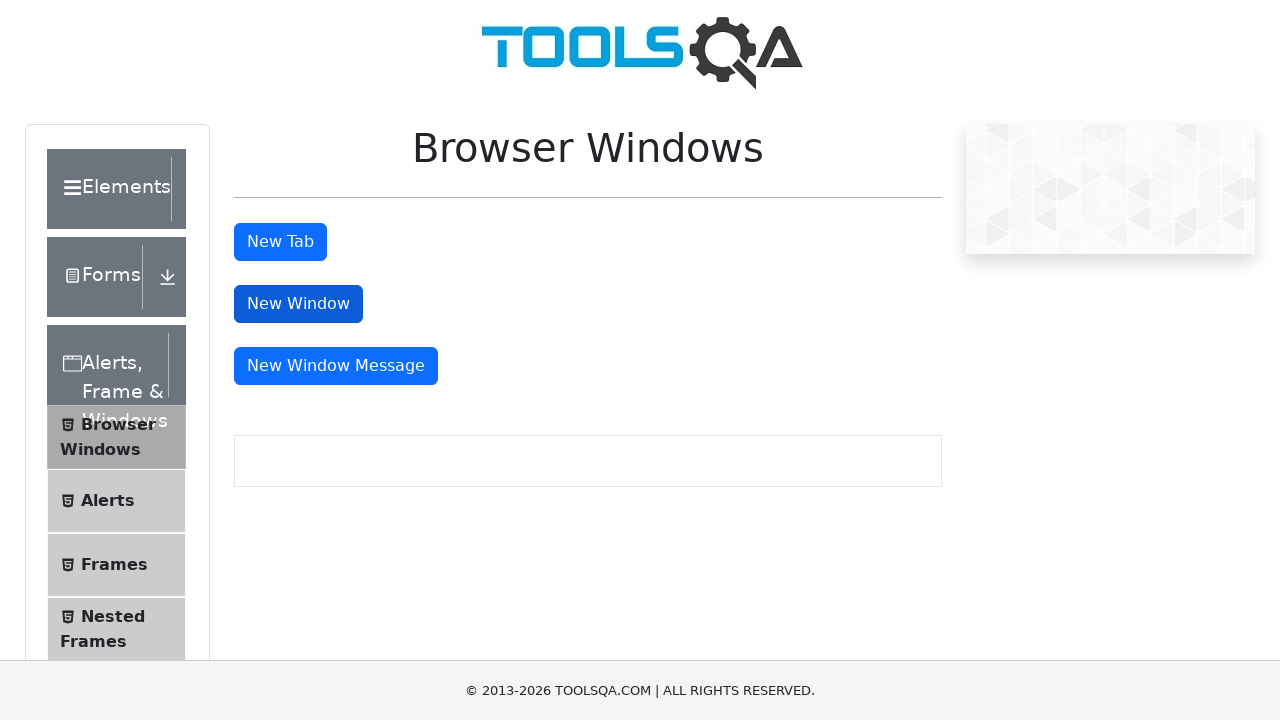

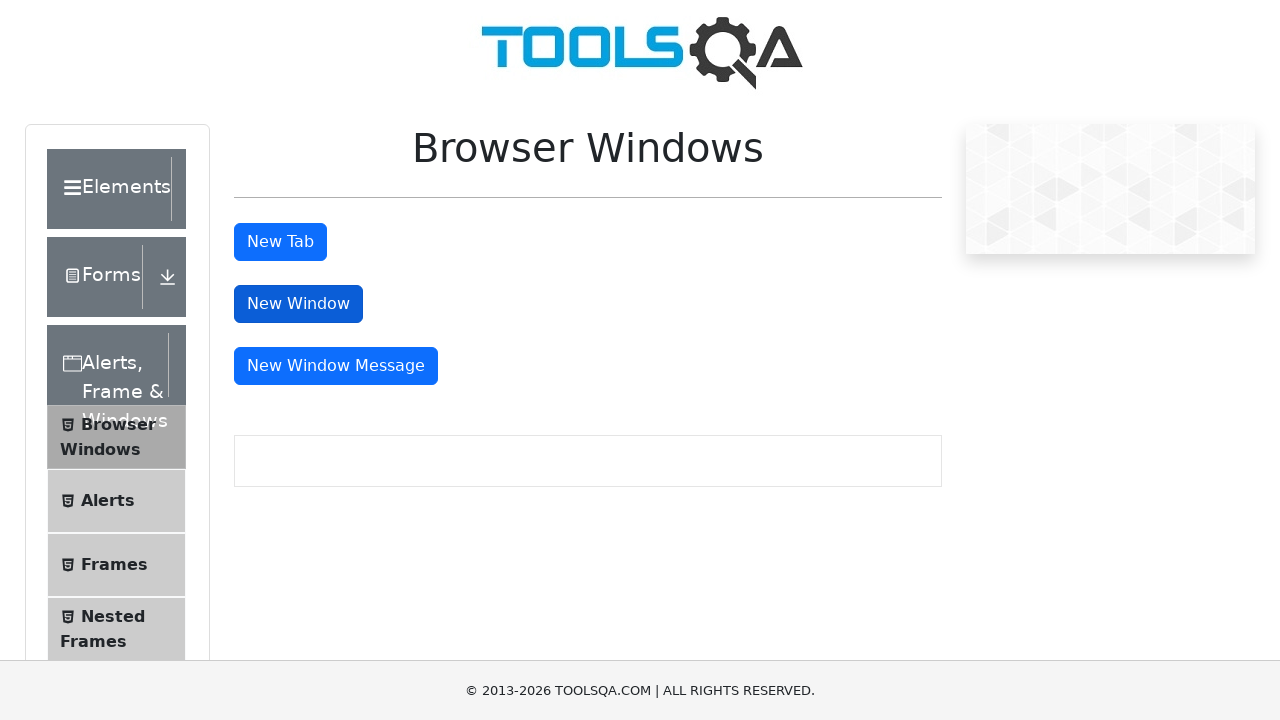